Tests the contact us form by navigating to the contact page, filling out name, email, phone, and message fields, and submitting the form

Starting URL: https://parabank.parasoft.com/

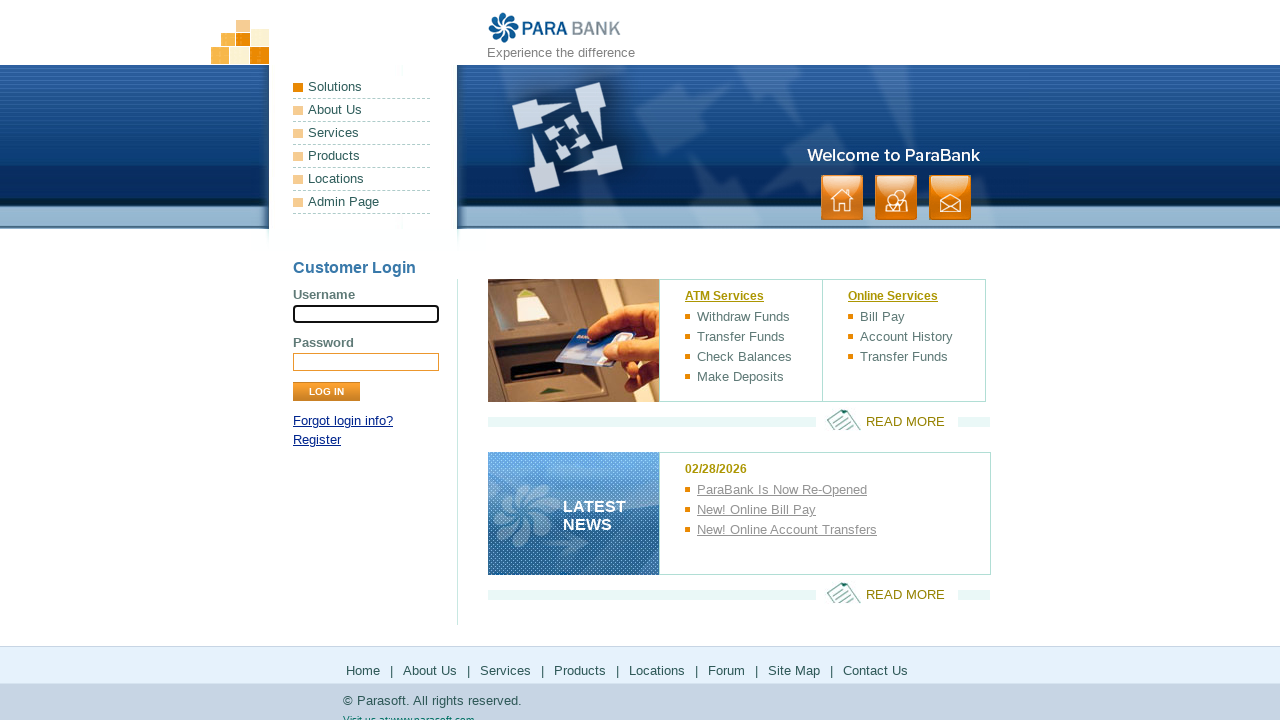

Clicked on contact link at (950, 198) on a:has-text('contact')
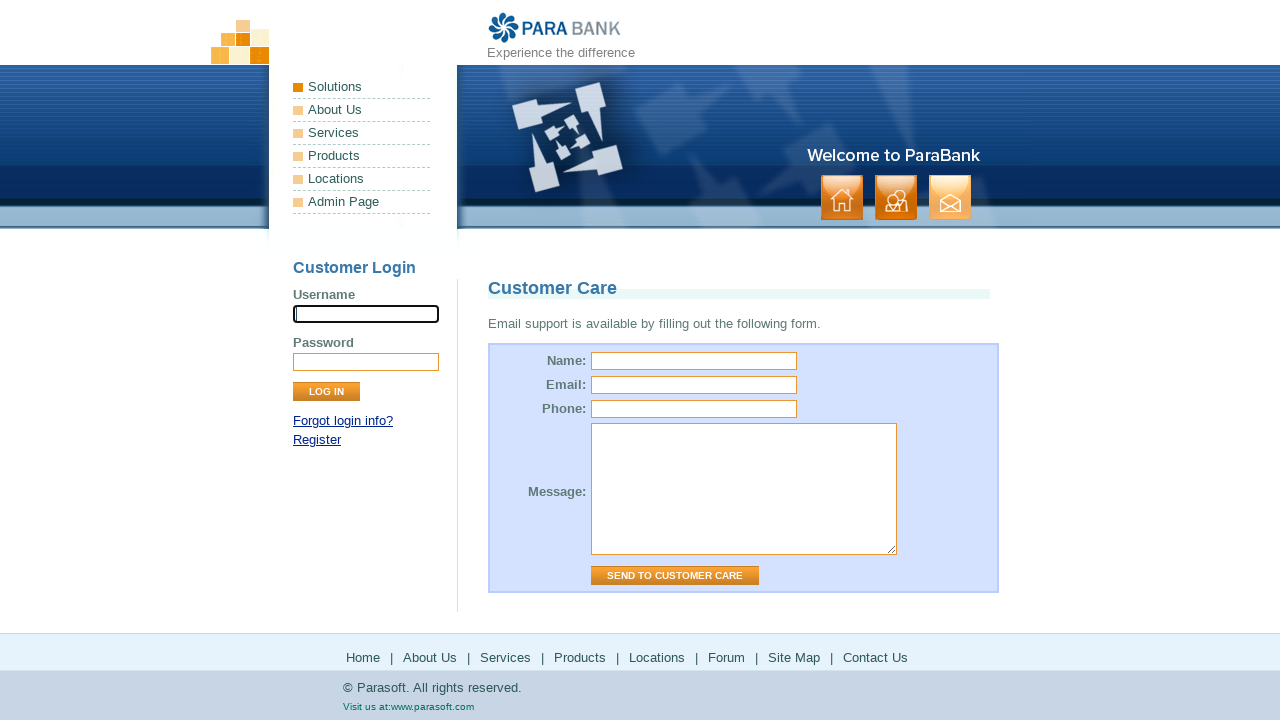

Contact form page loaded
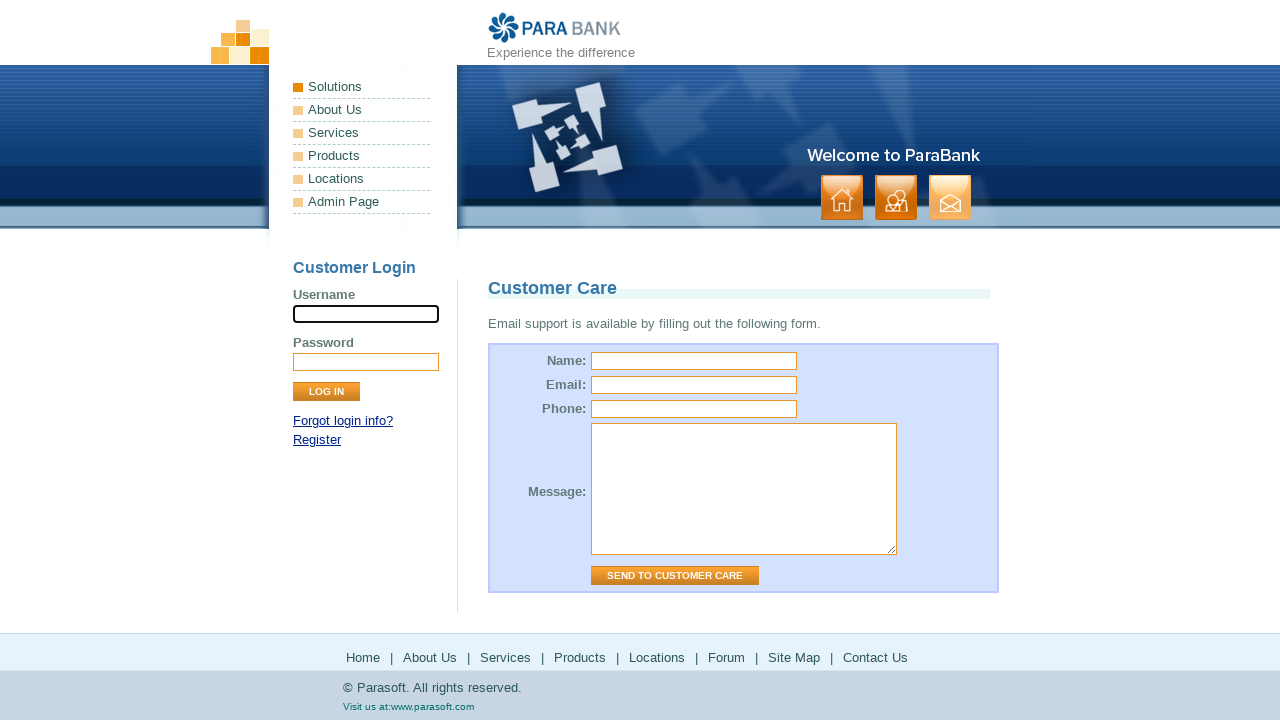

Filled name field with 'TestUser1' on input[name='name']
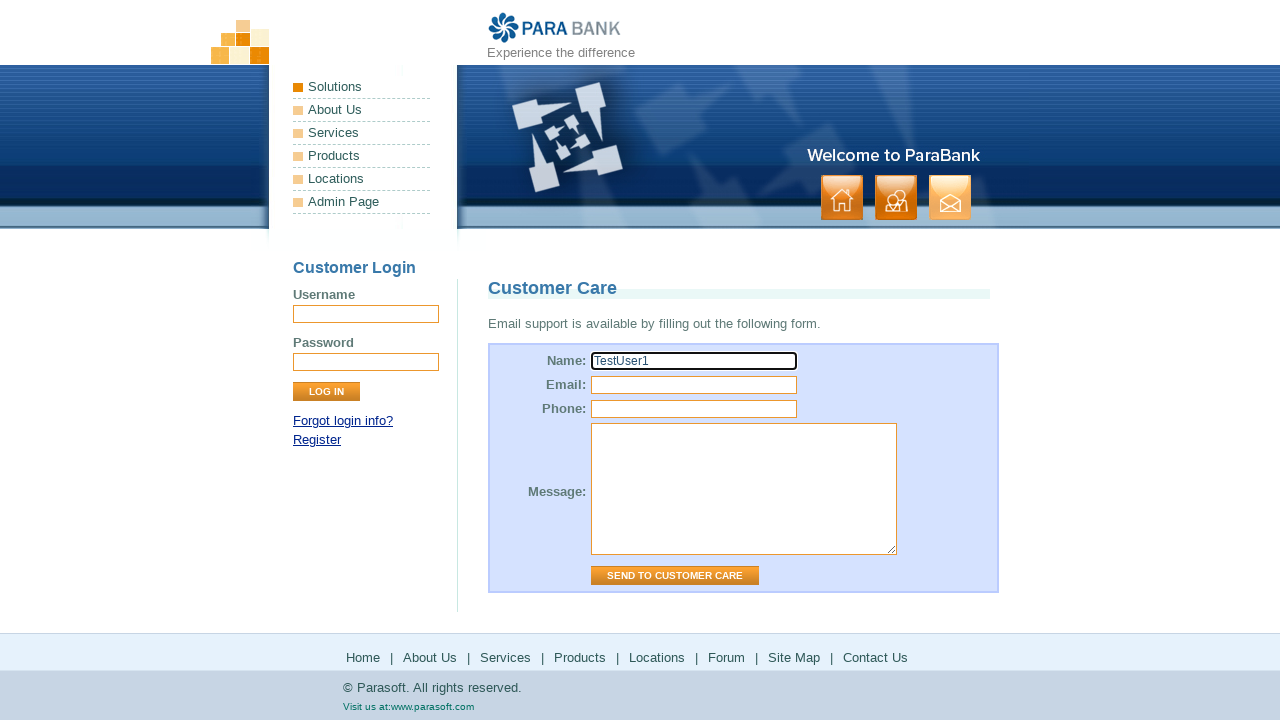

Filled email field with 'example@example.com' on input[name='email']
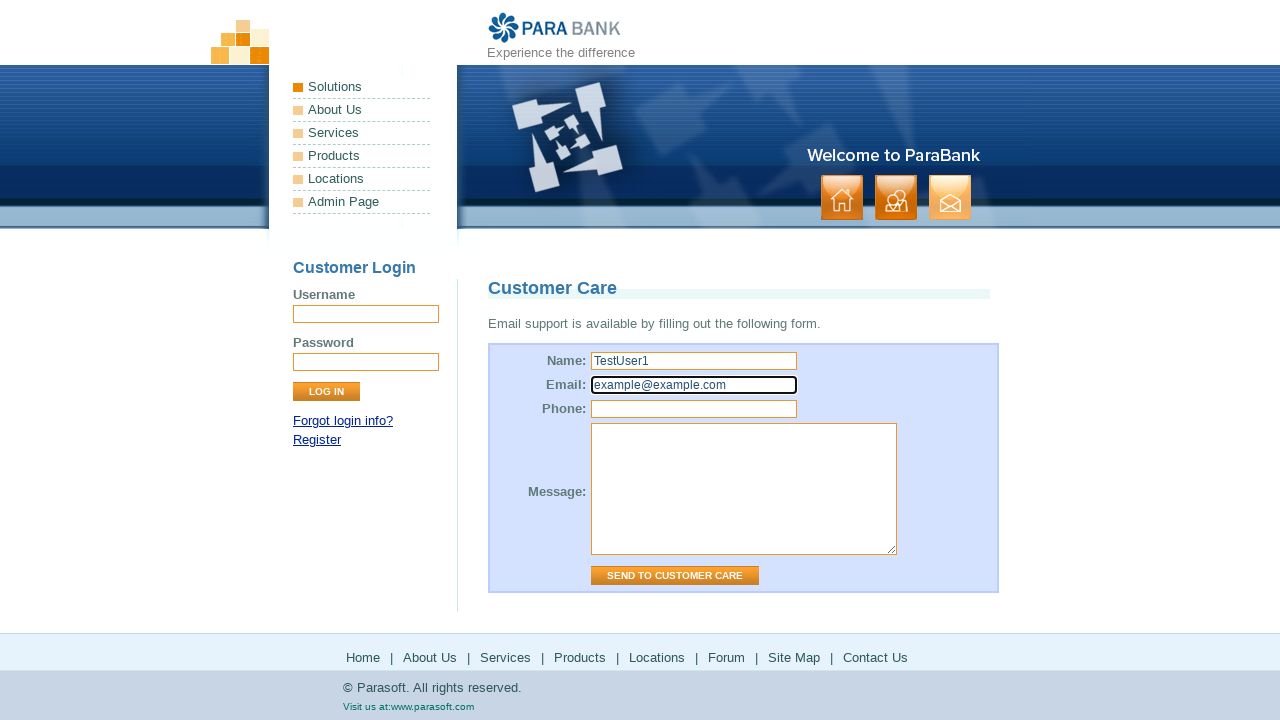

Filled phone field with '111111111' on input[name='phone']
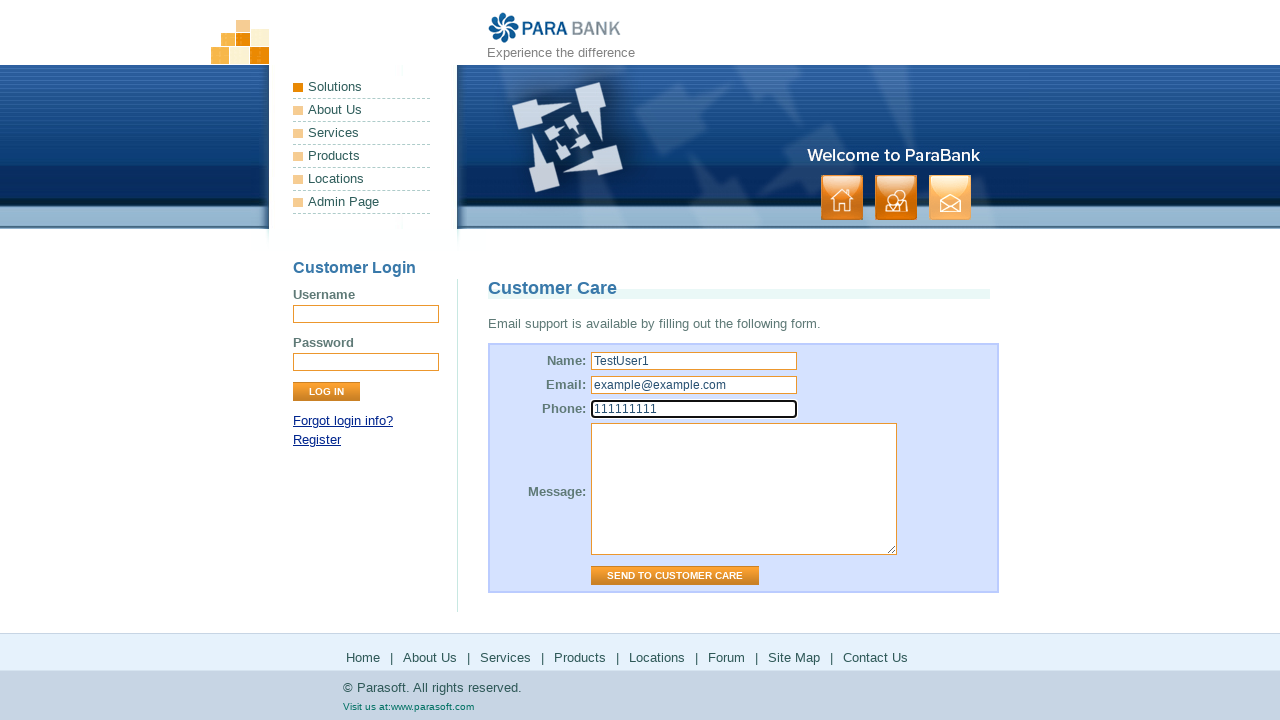

Filled message field with 'Text' on textarea[name='message']
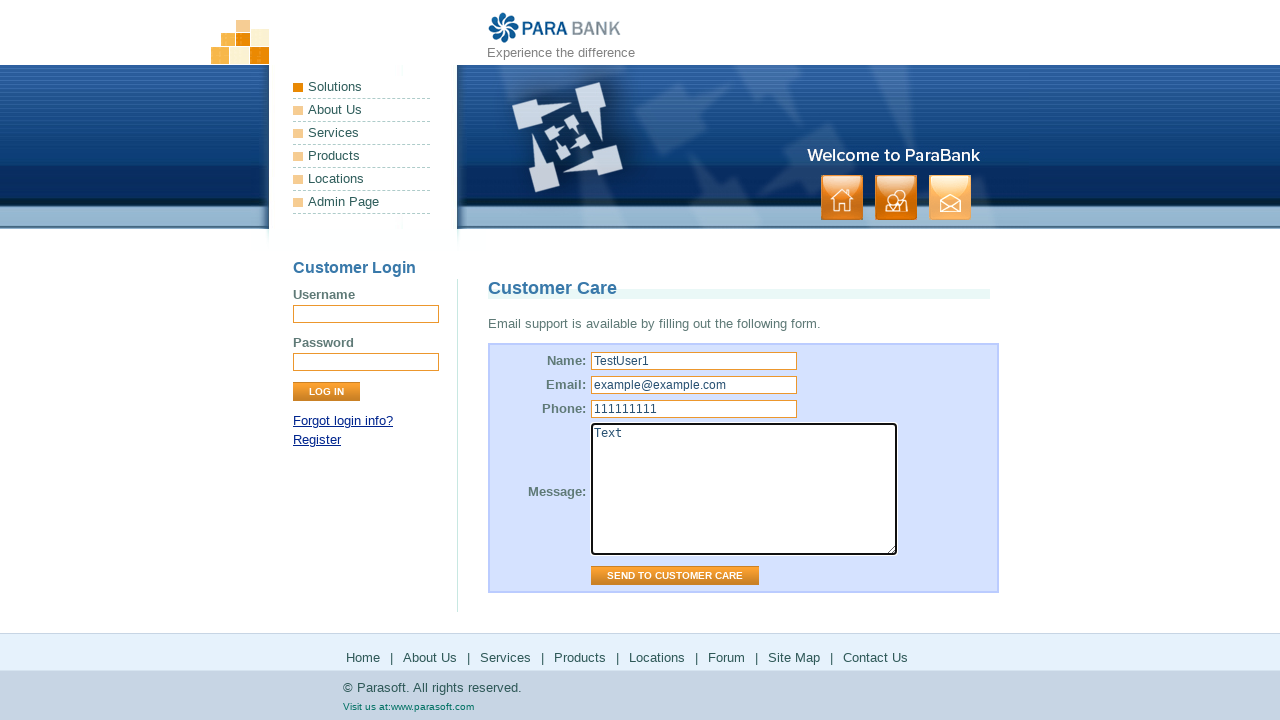

Clicked submit button on contact form at (675, 576) on #contactForm input.button
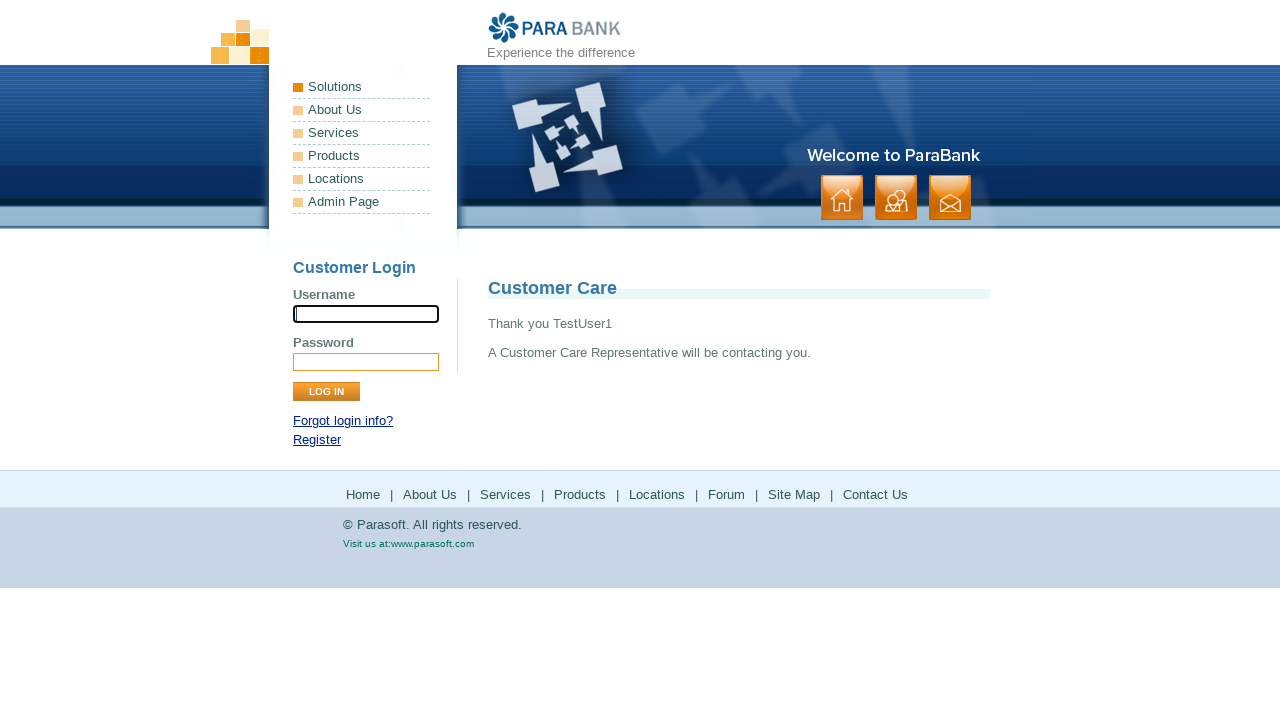

Confirmation message appeared with 'Thank you' text
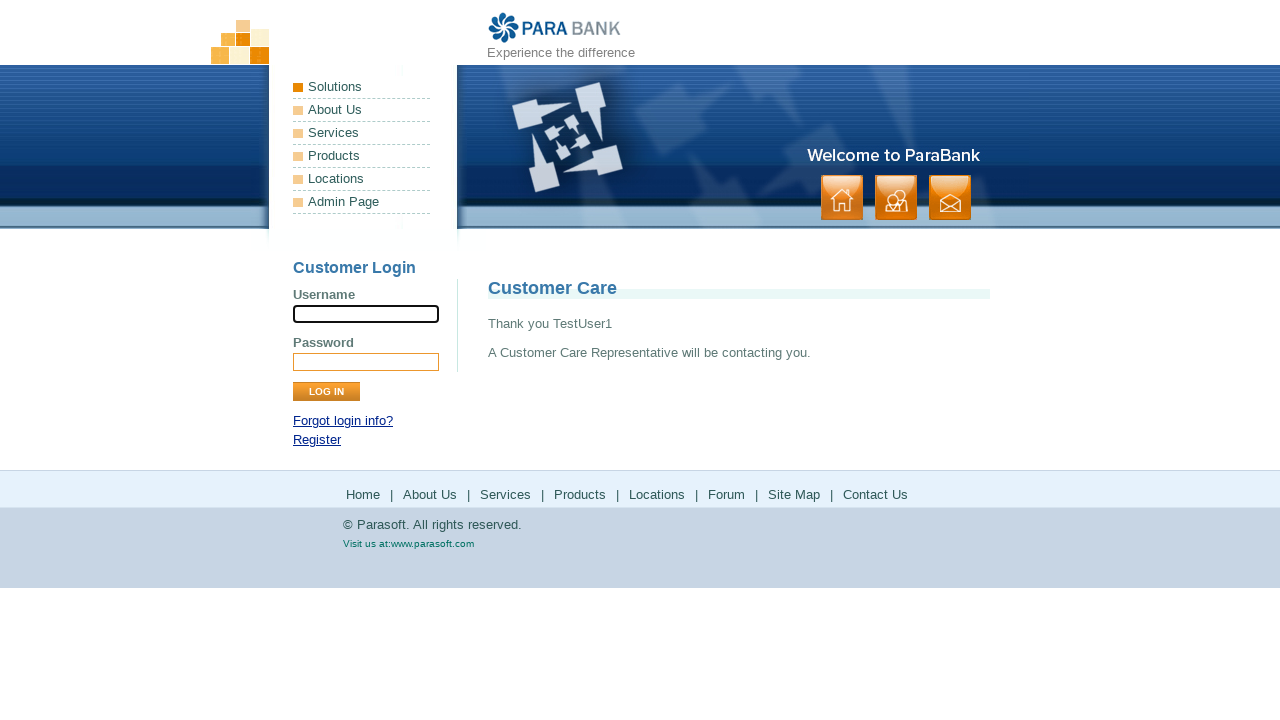

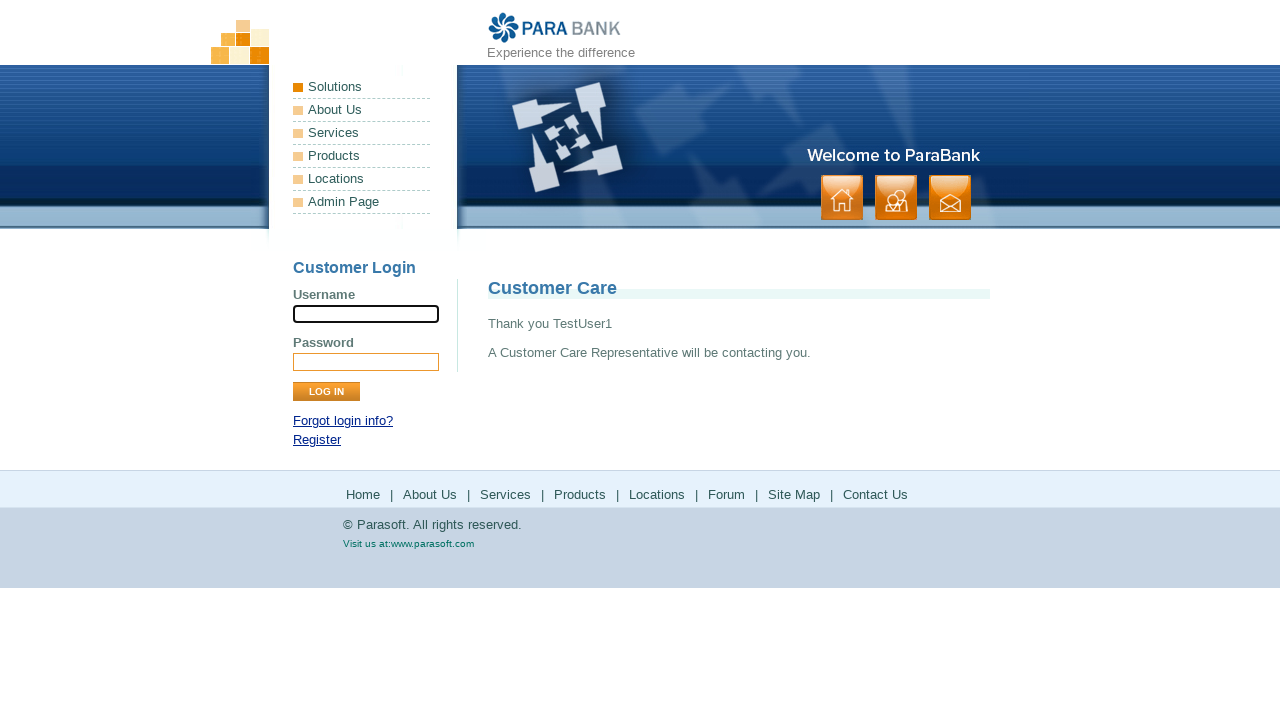